Tests window handling by clicking a button that opens a new window, switching to the new window to perform a search, closing it, then switching back to the parent window to fill in a name field.

Starting URL: https://www.letskodeit.com/practice

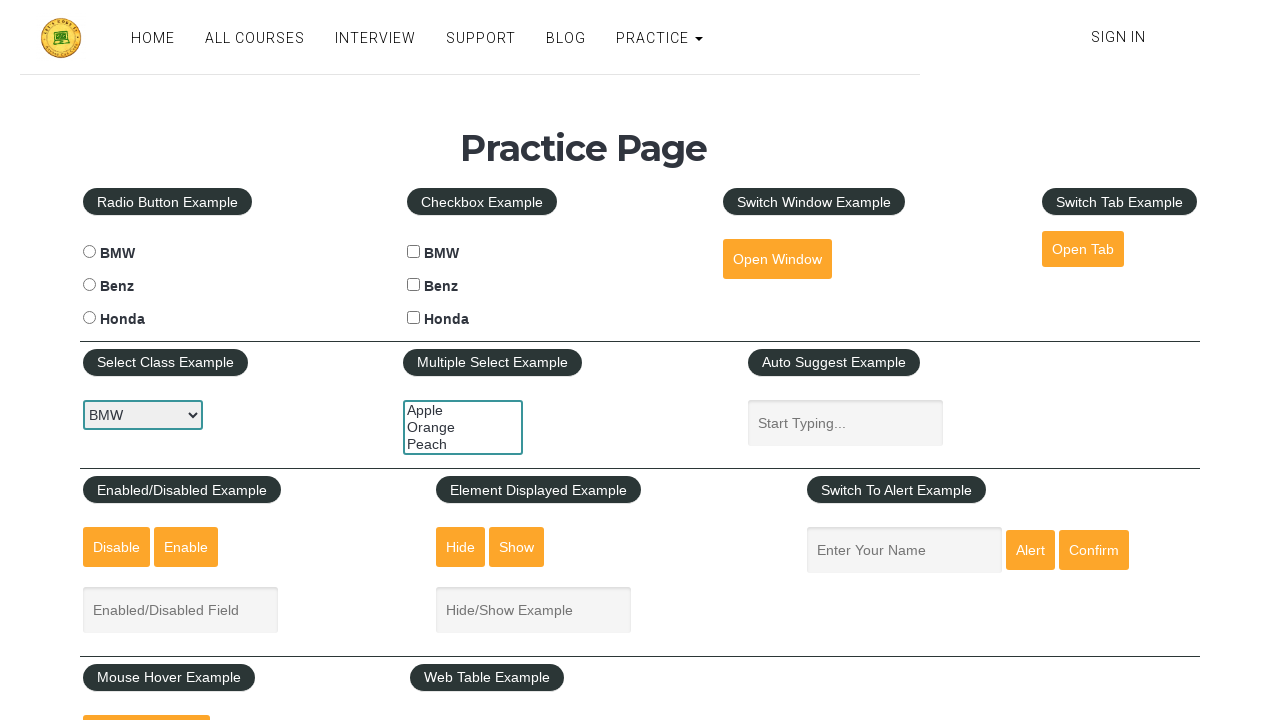

Clicked Open Window button at (777, 259) on #openwindow
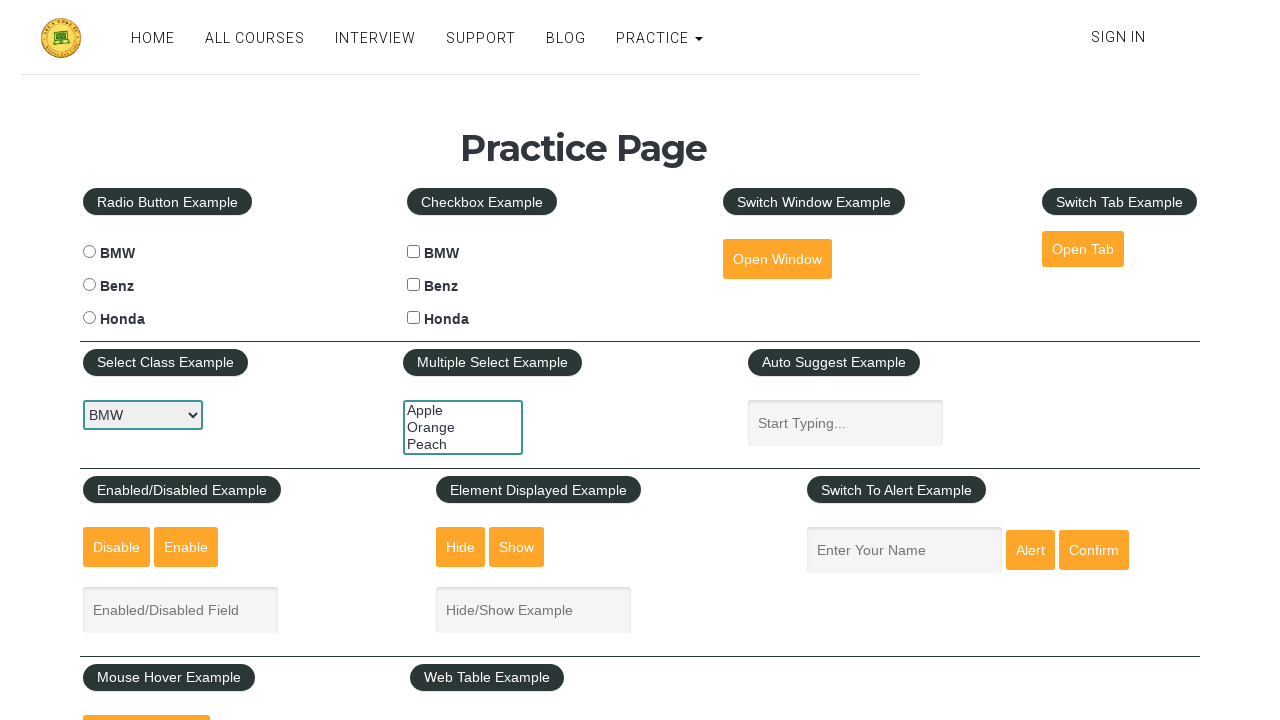

New window opened and captured at (777, 259) on #openwindow
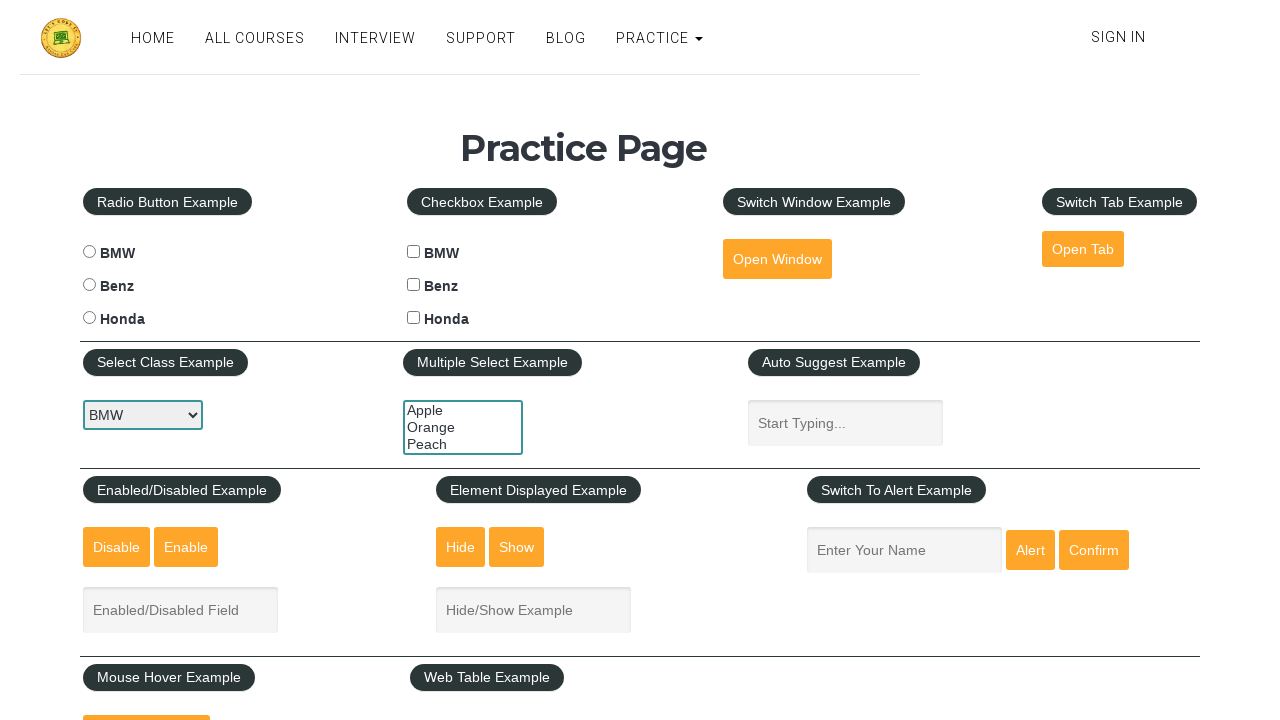

New page object obtained
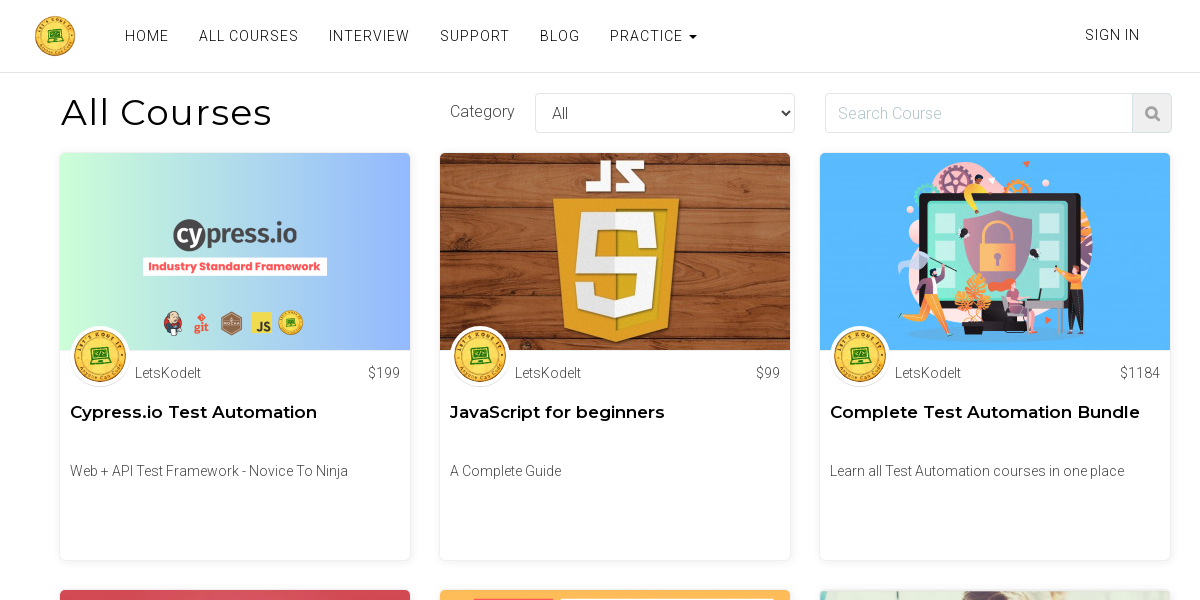

New page loaded successfully
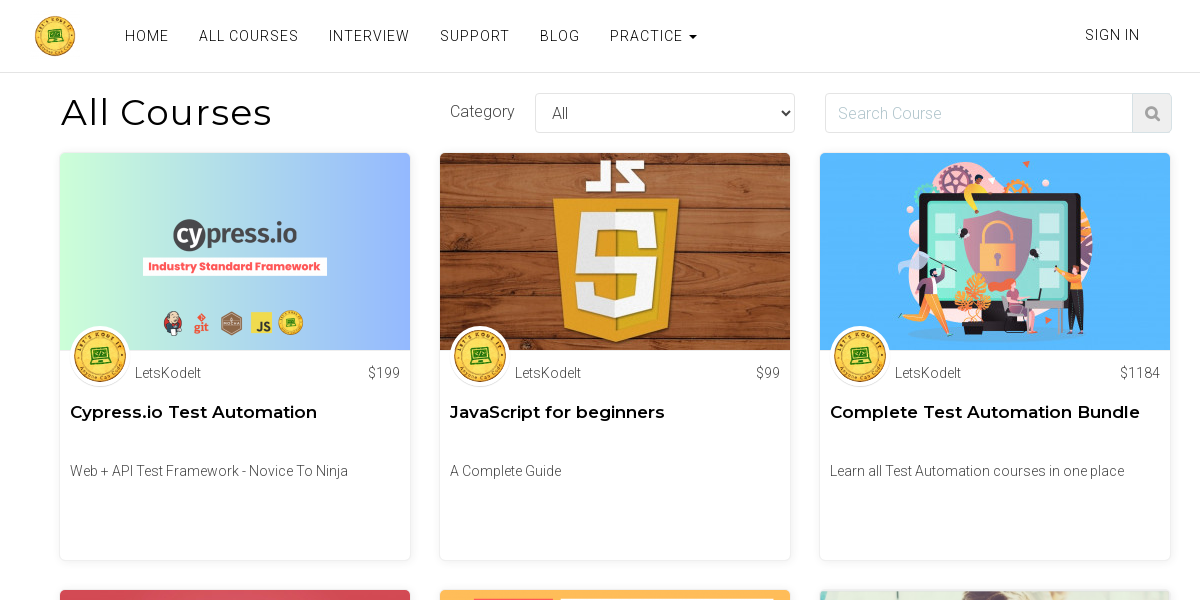

Entered 'python' in search field on new window on input[placeholder='Search Course']
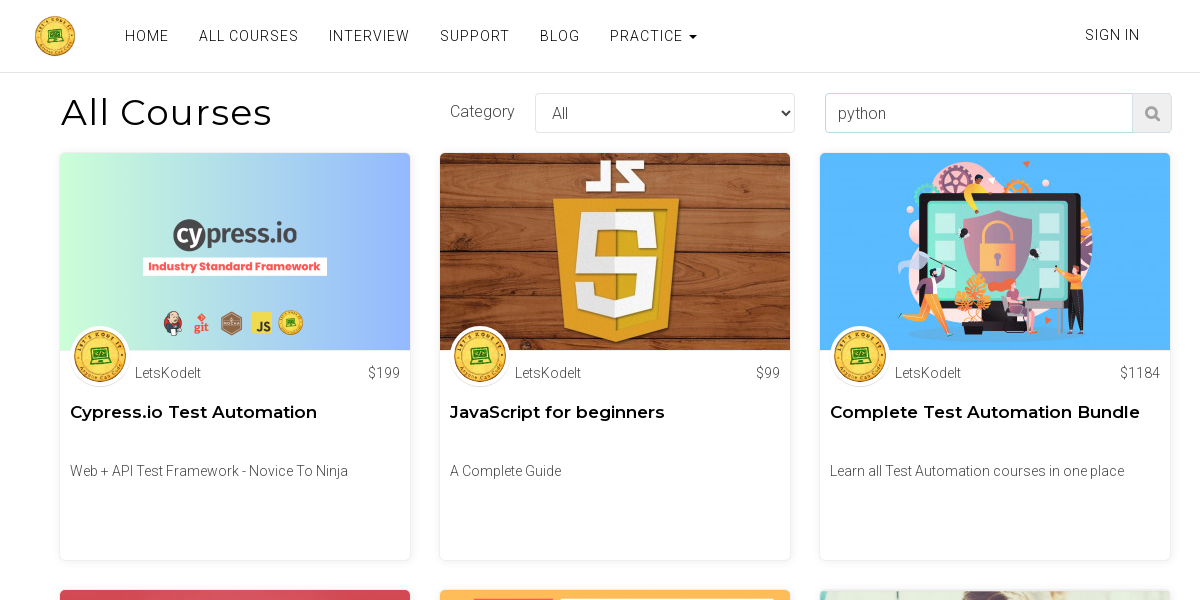

Closed new window
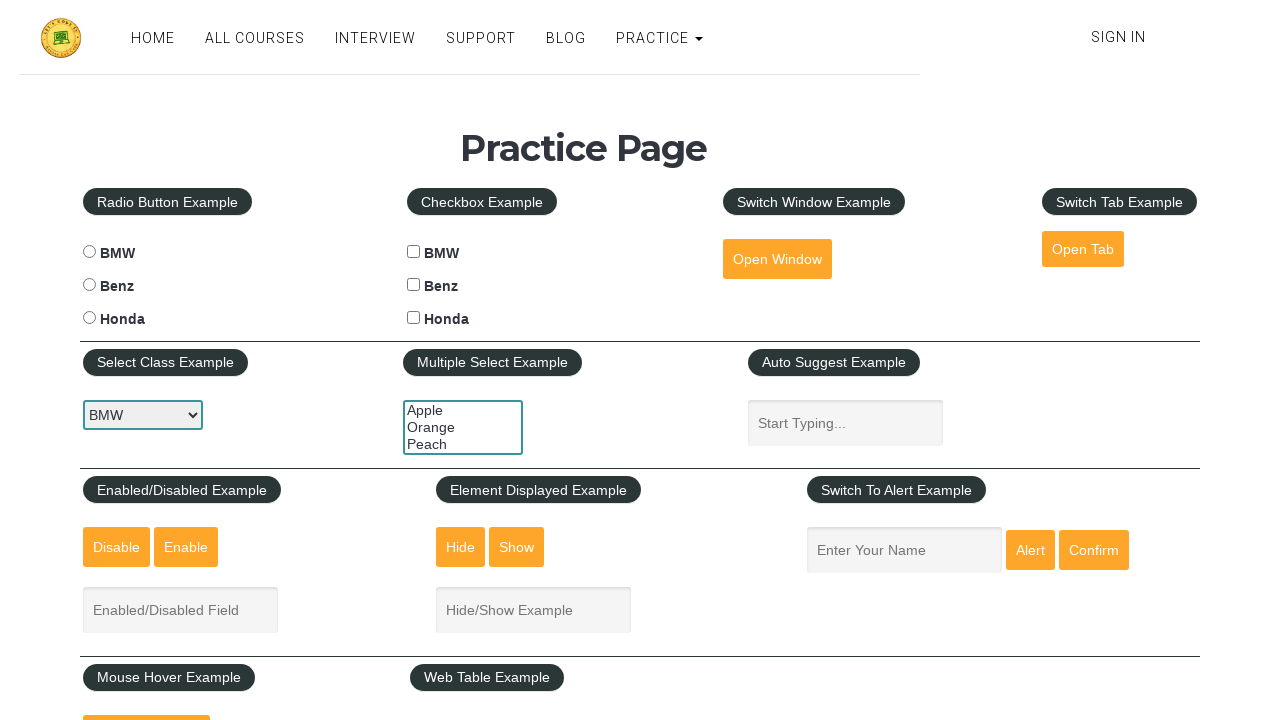

Filled name field with 'TestUser' on parent window on input[placeholder='Enter Your Name']
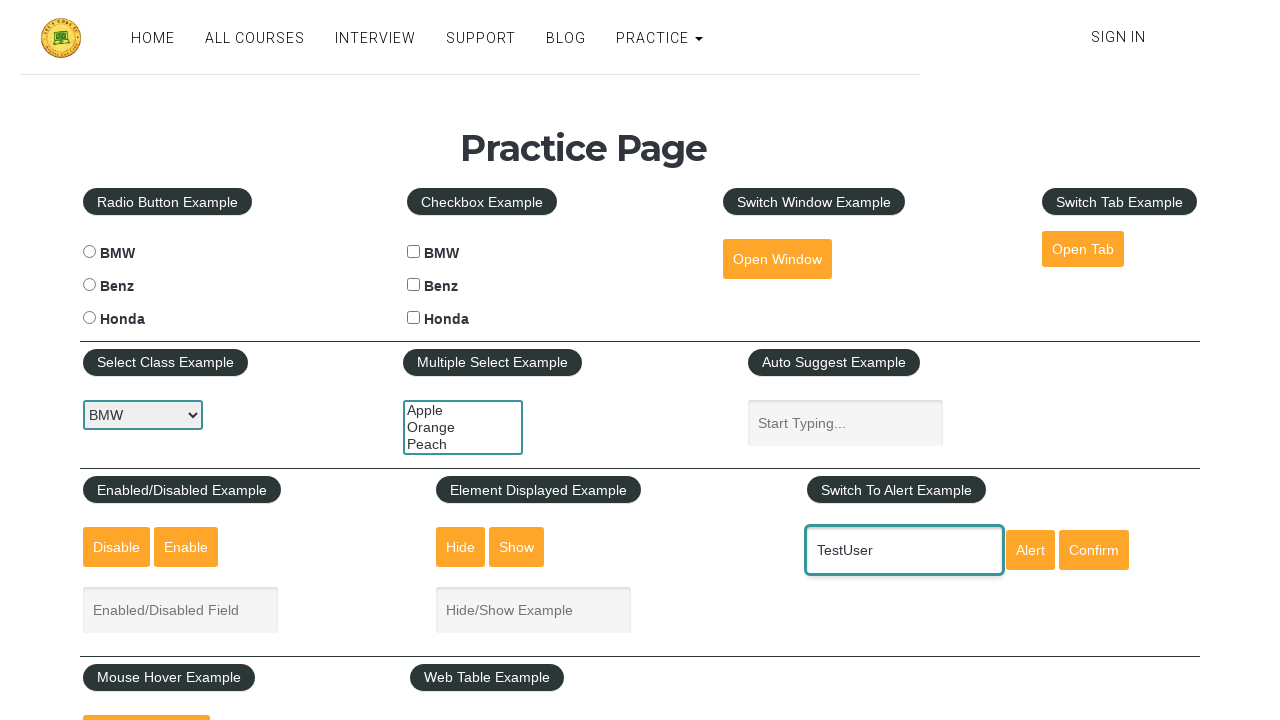

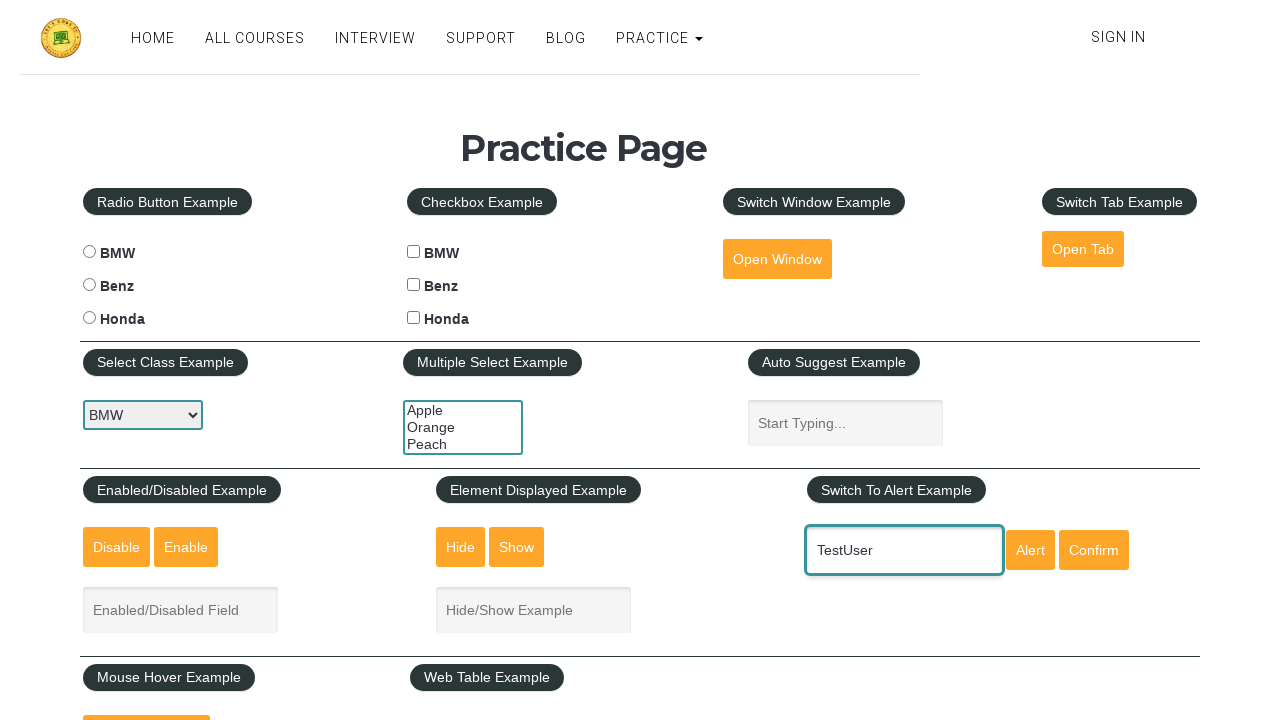